Tests confirmation alert by first dismissing it, then triggering it again and accepting it

Starting URL: https://chandanachaitanya.github.io/selenium-practice-site/

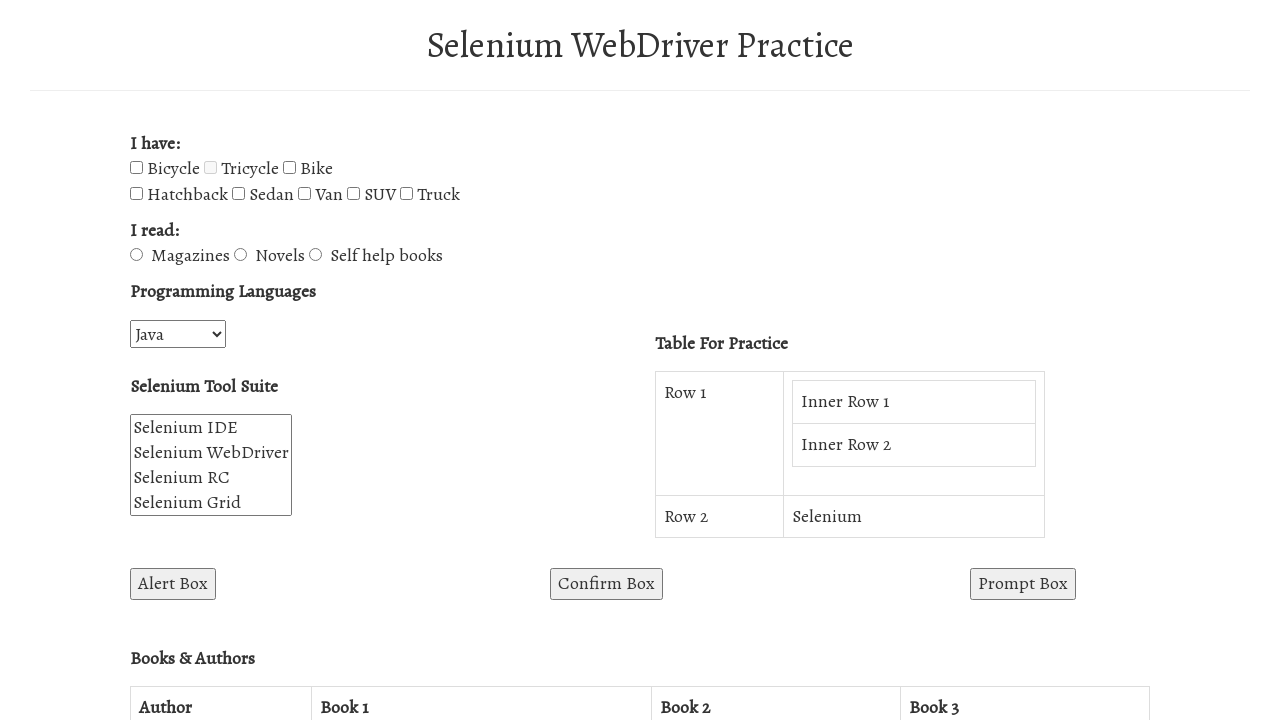

Navigated to selenium practice site
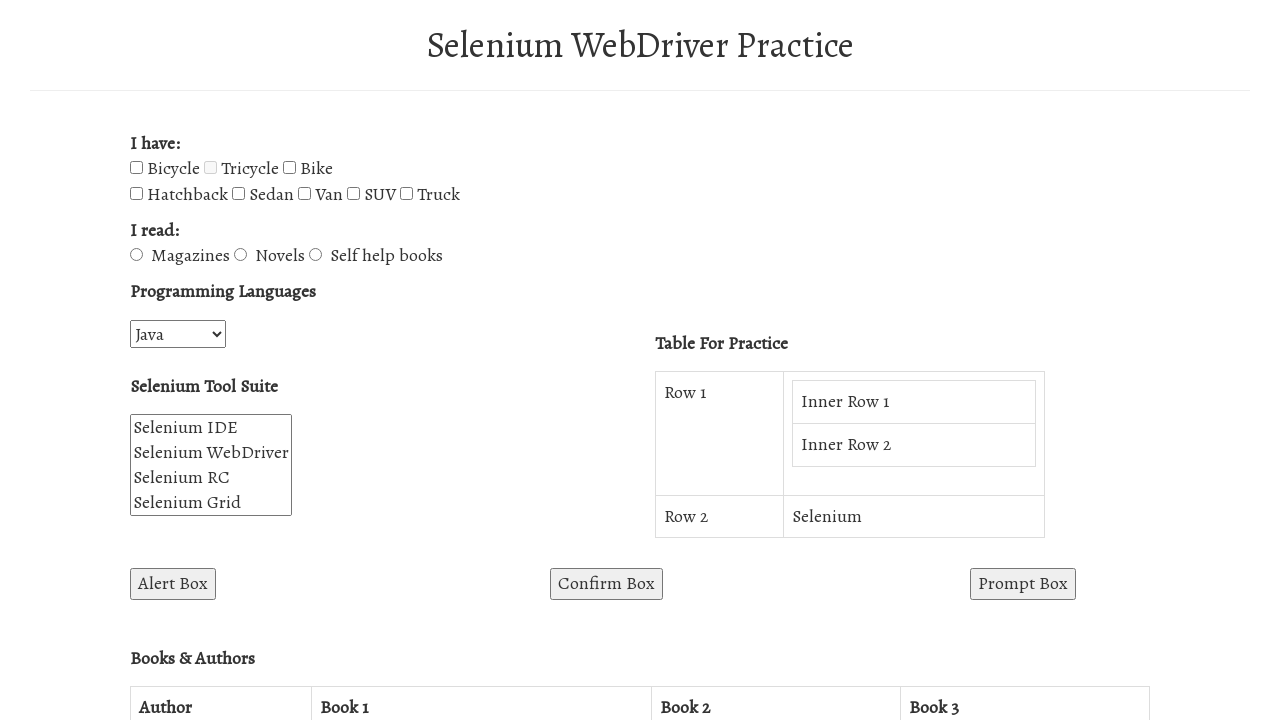

Set up dialog handler to dismiss confirmation alert
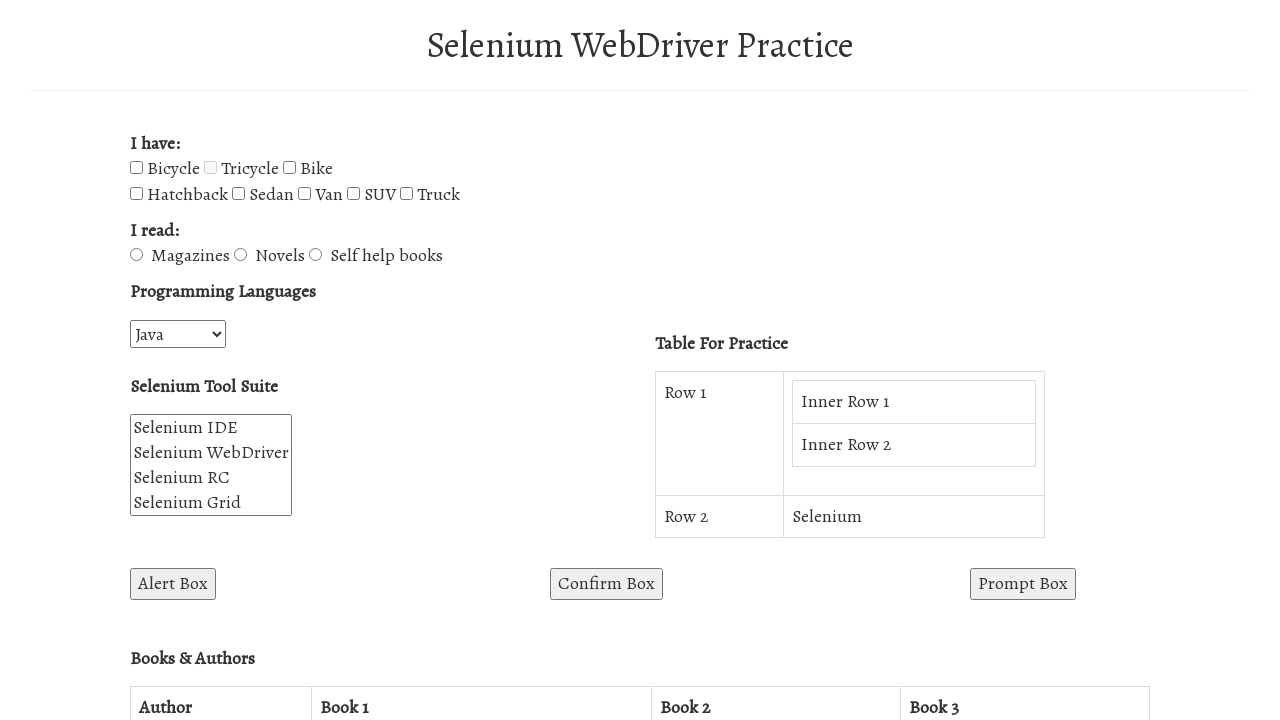

Clicked confirmation box button at (606, 584) on #confirmBox
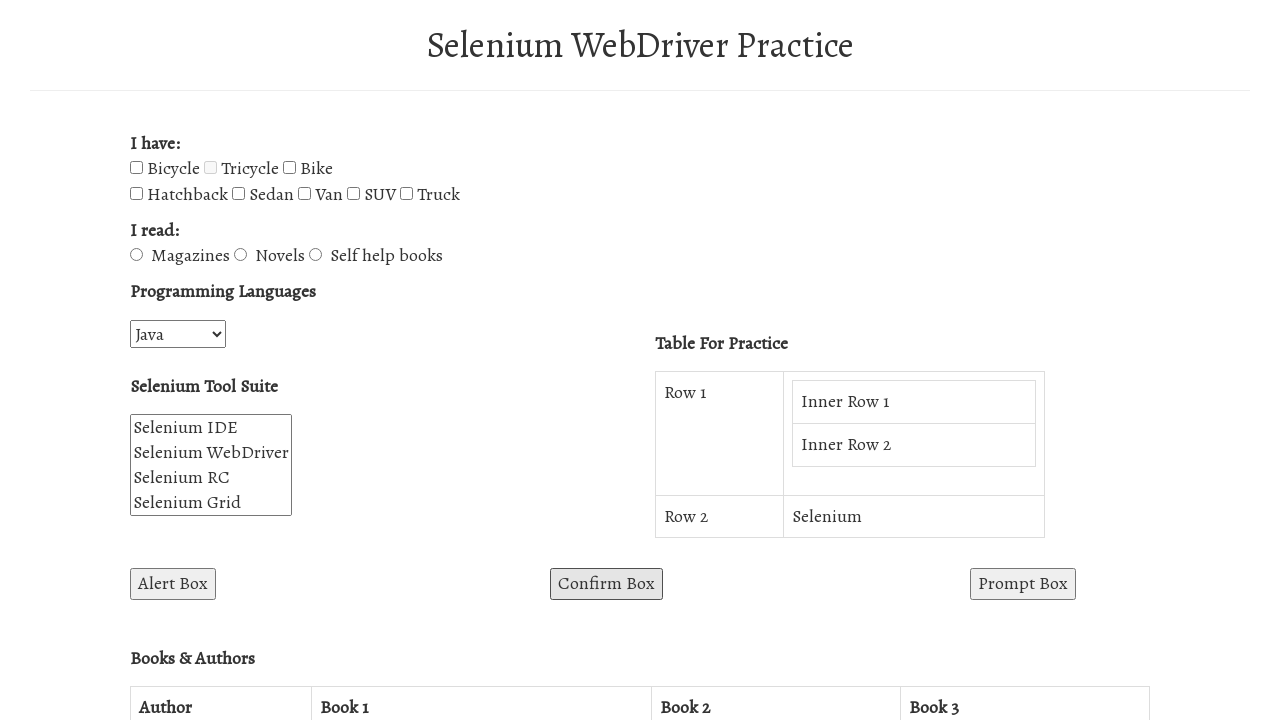

Set up dialog handler to accept confirmation alert
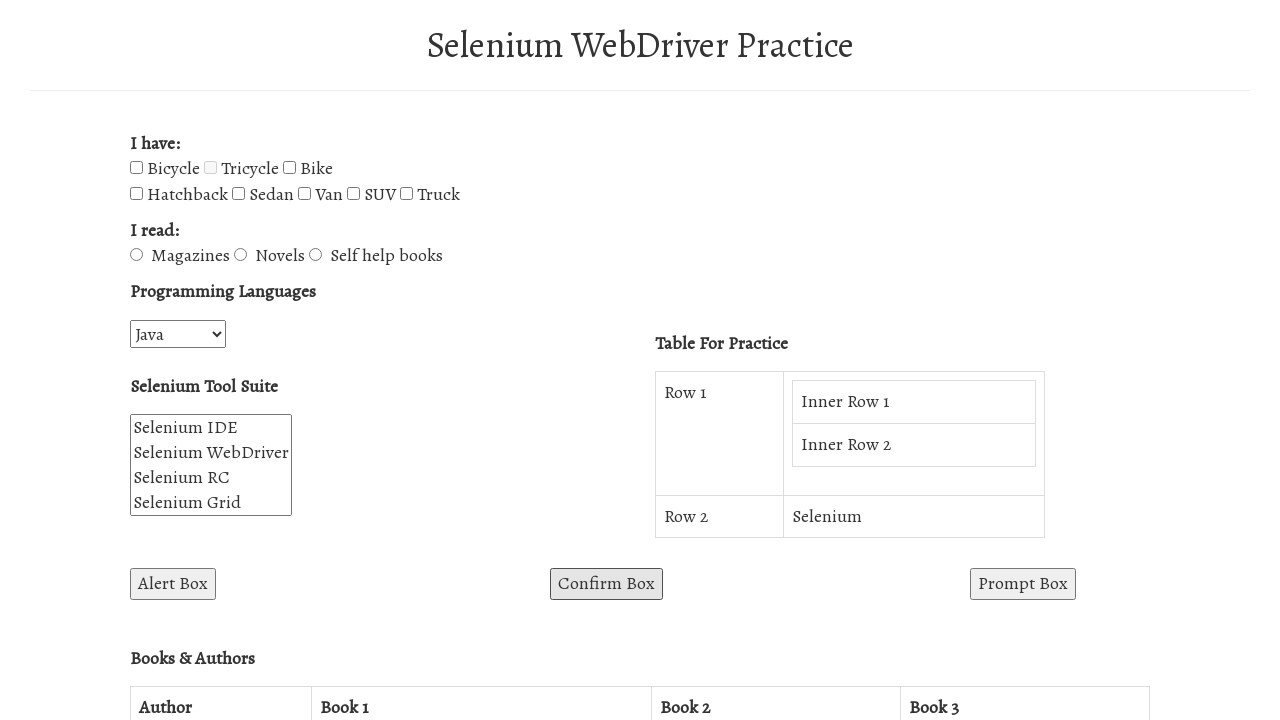

Clicked confirmation box button again and accepted the alert at (606, 584) on #confirmBox
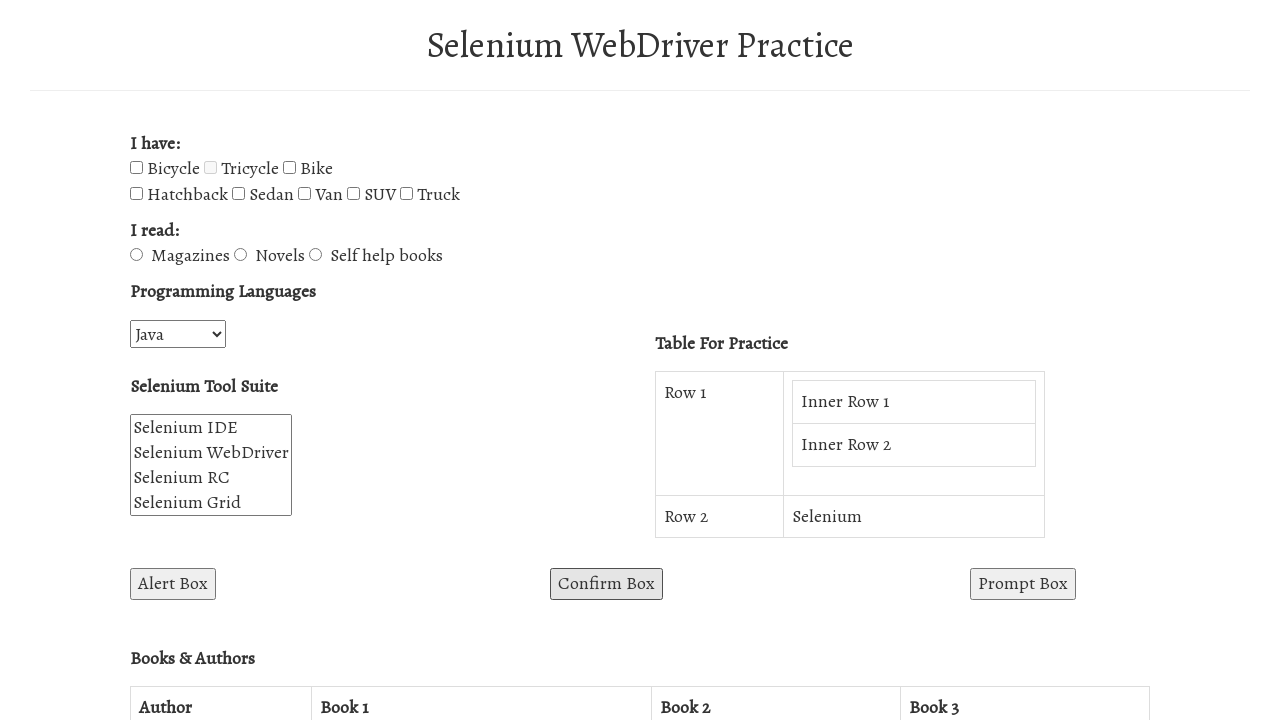

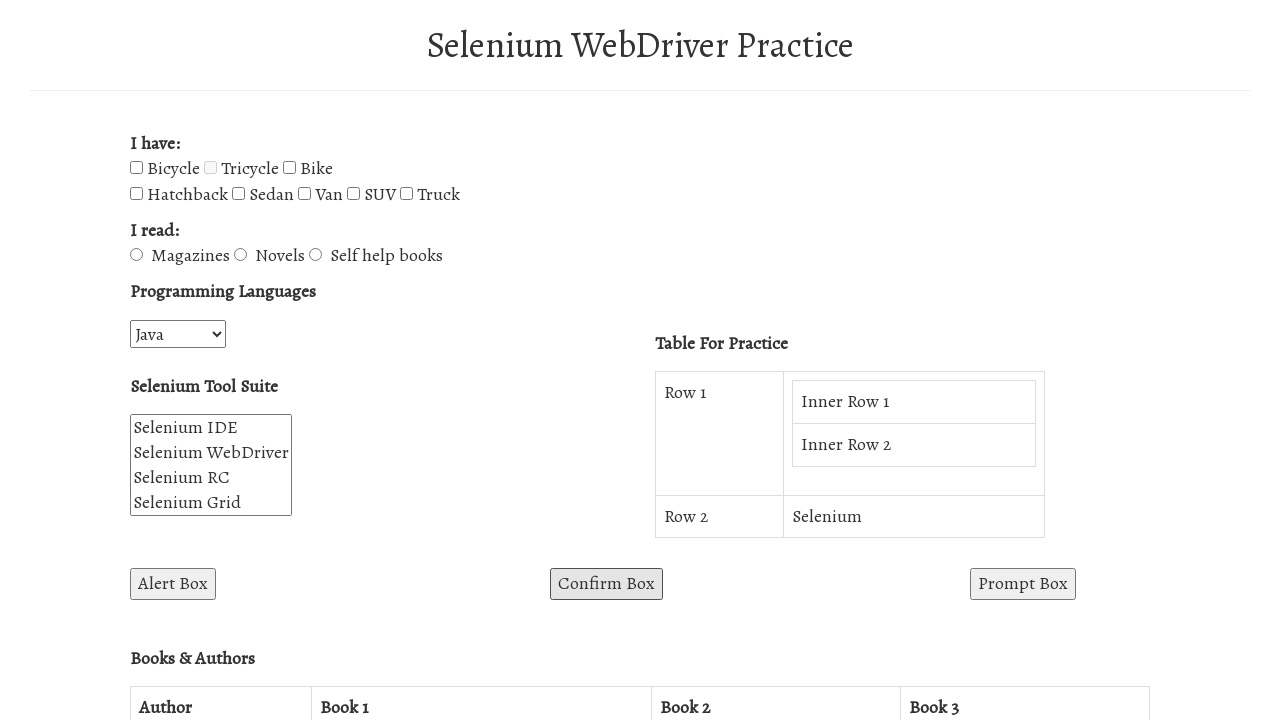